Navigates to the Retail and Ecommerce section through the Verticals dropdown menu and clicks on eCommerce Website Development

Starting URL: https://www.tranktechnologies.com/

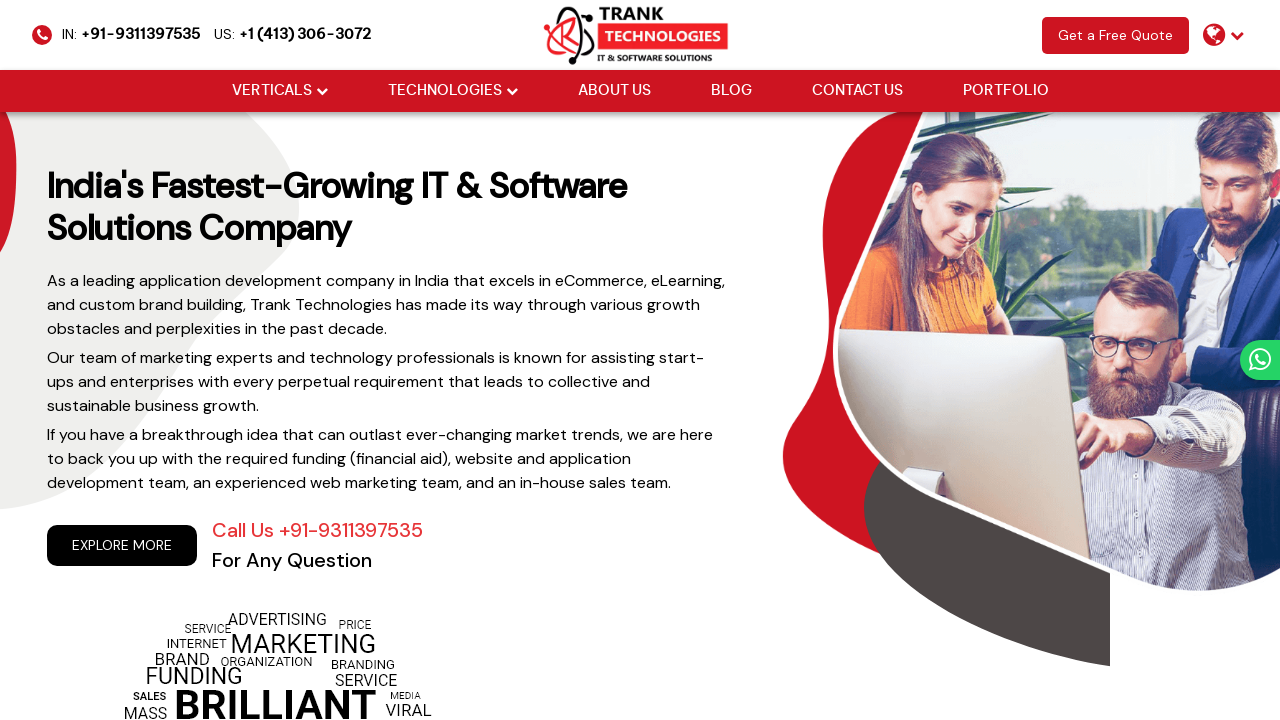

Hovered over Verticals dropdown menu at (272, 91) on xpath=//li[@class='drop_down']//a[@href='#'][normalize-space()='Verticals']
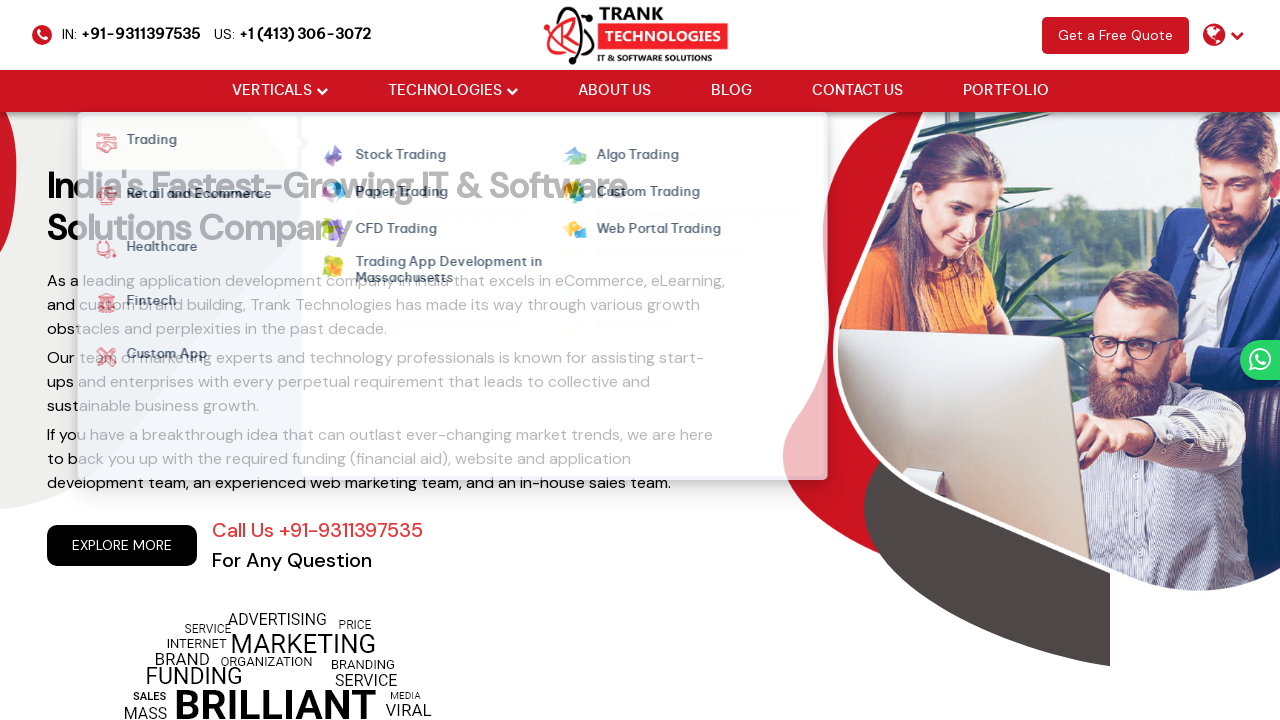

Hovered over Retail and Ecommerce submenu at (193, 196) on xpath=//strong[normalize-space()='Retail and Ecommerce']
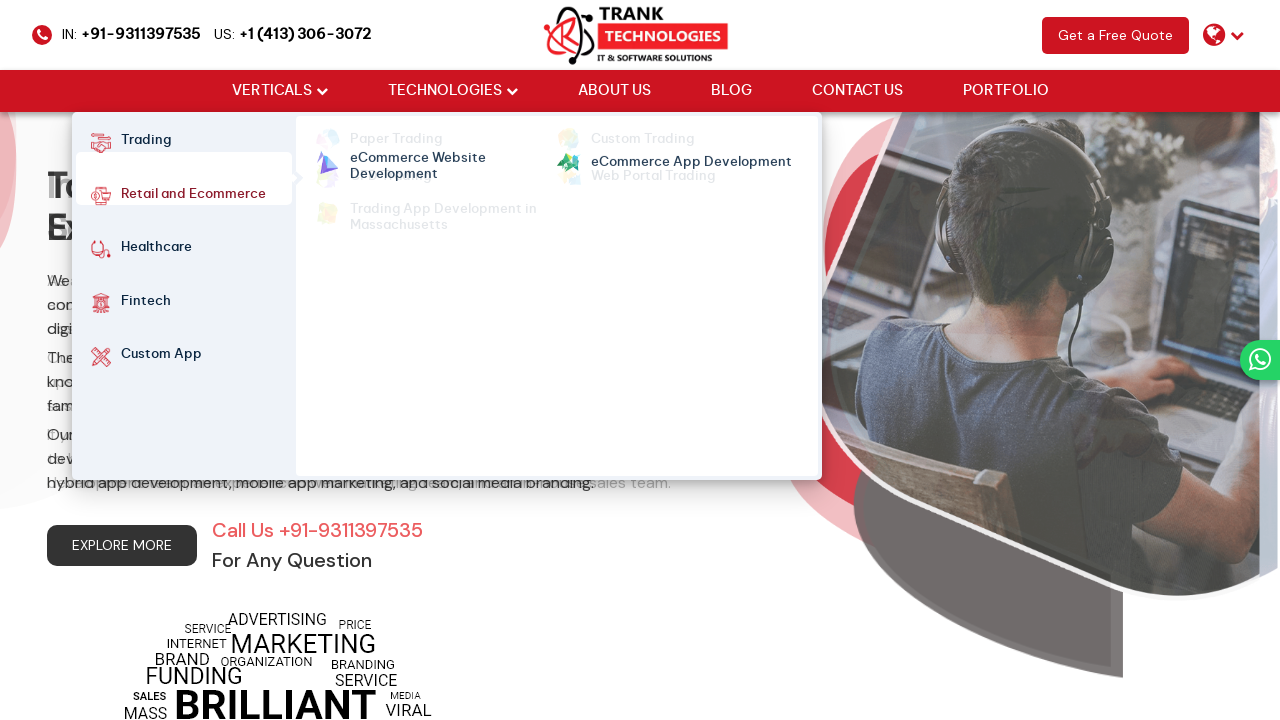

Clicked on eCommerce Website Development option at (453, 160) on xpath=//ul[@class='cm-flex cm-flex-wrap']//a[normalize-space()='eCommerce Websit
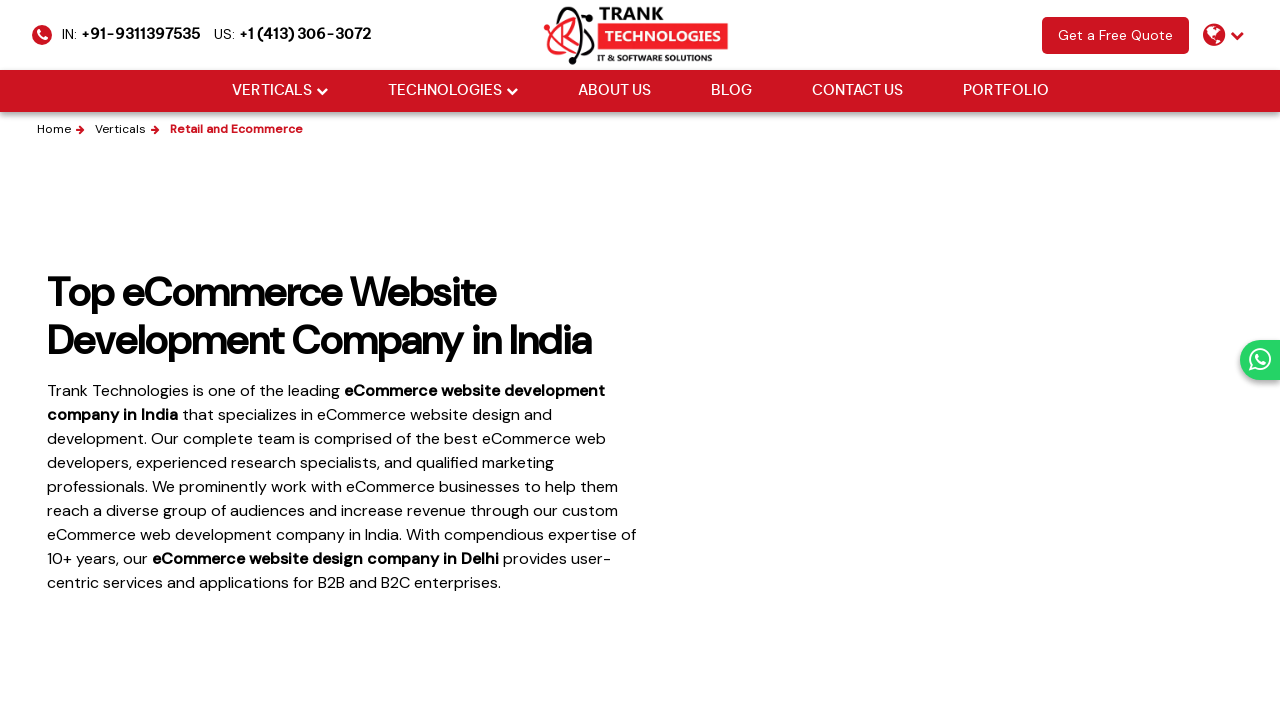

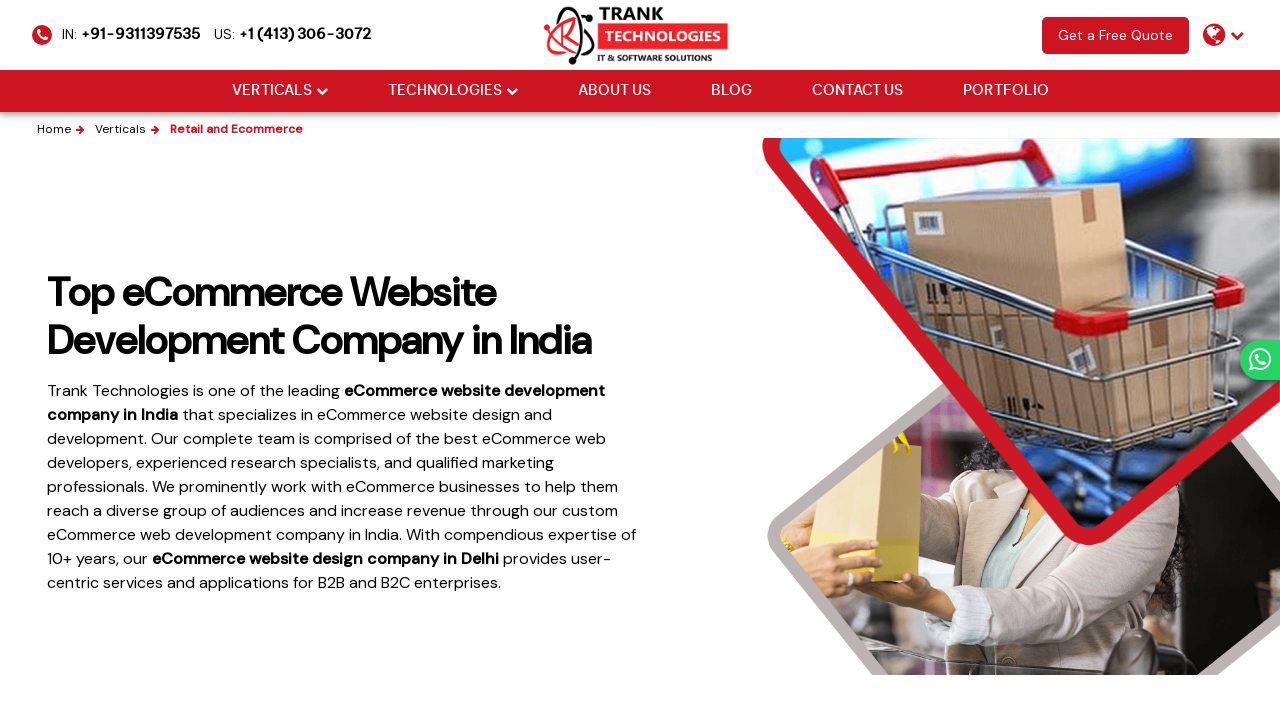